Tests dropdown menu selection on a registration form by scrolling to the Skills dropdown and selecting "Certifications" option

Starting URL: https://demo.automationtesting.in/Register.html

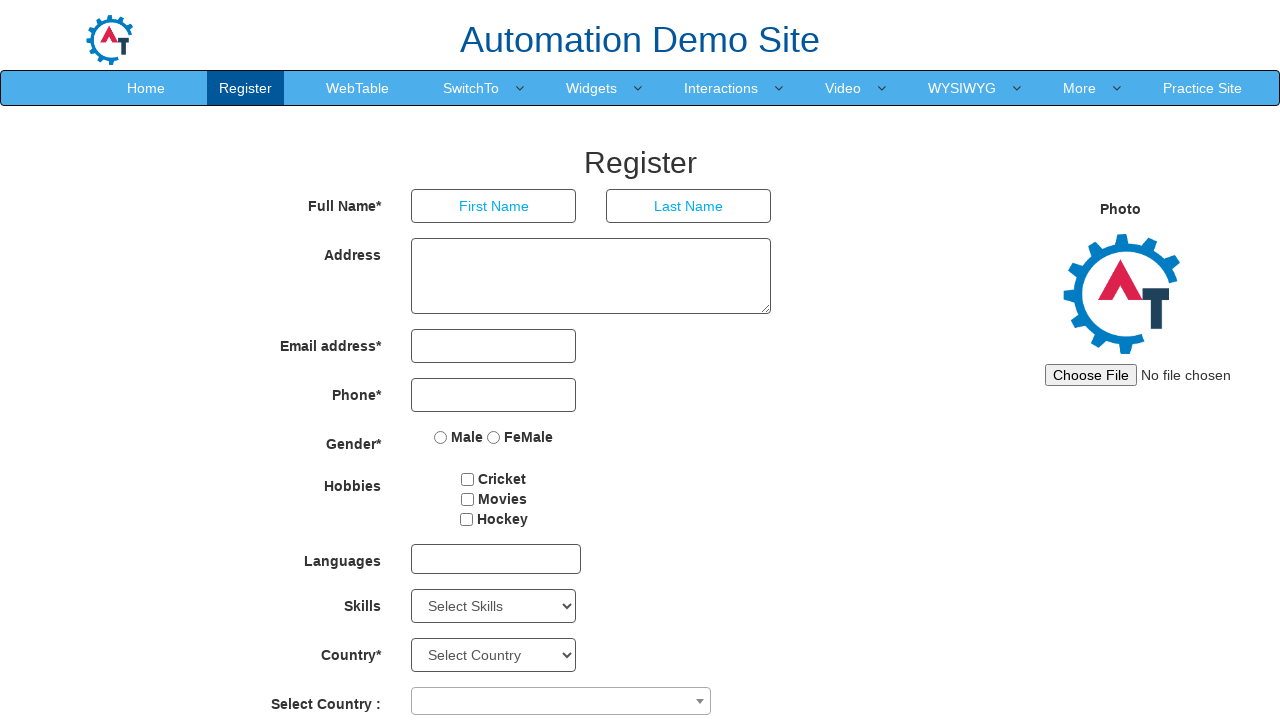

Skills dropdown became visible
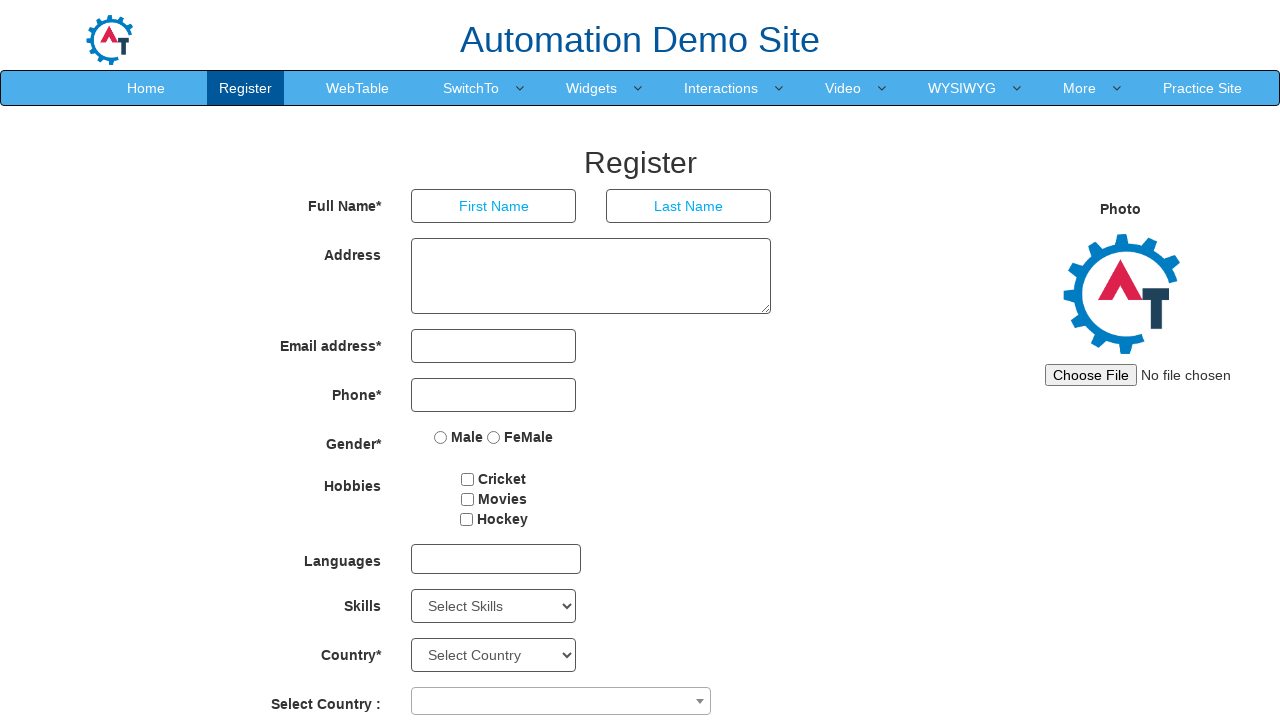

Located Skills dropdown element
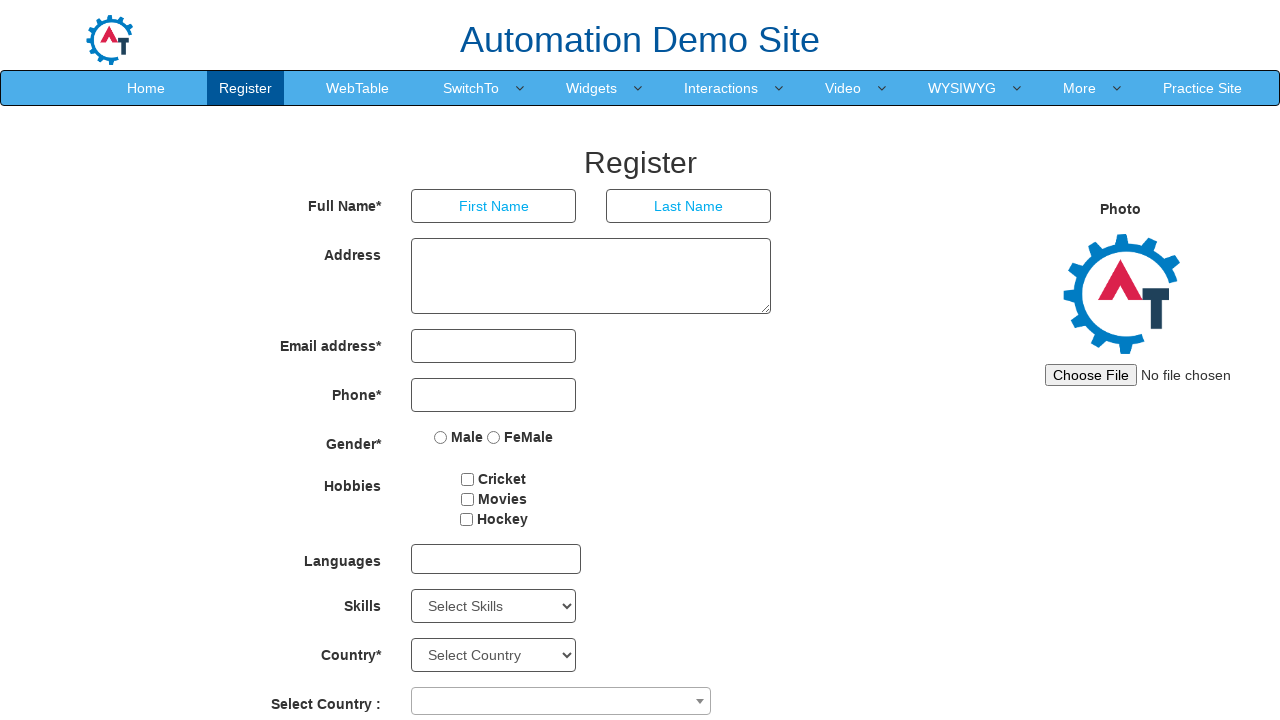

Scrolled to Skills dropdown
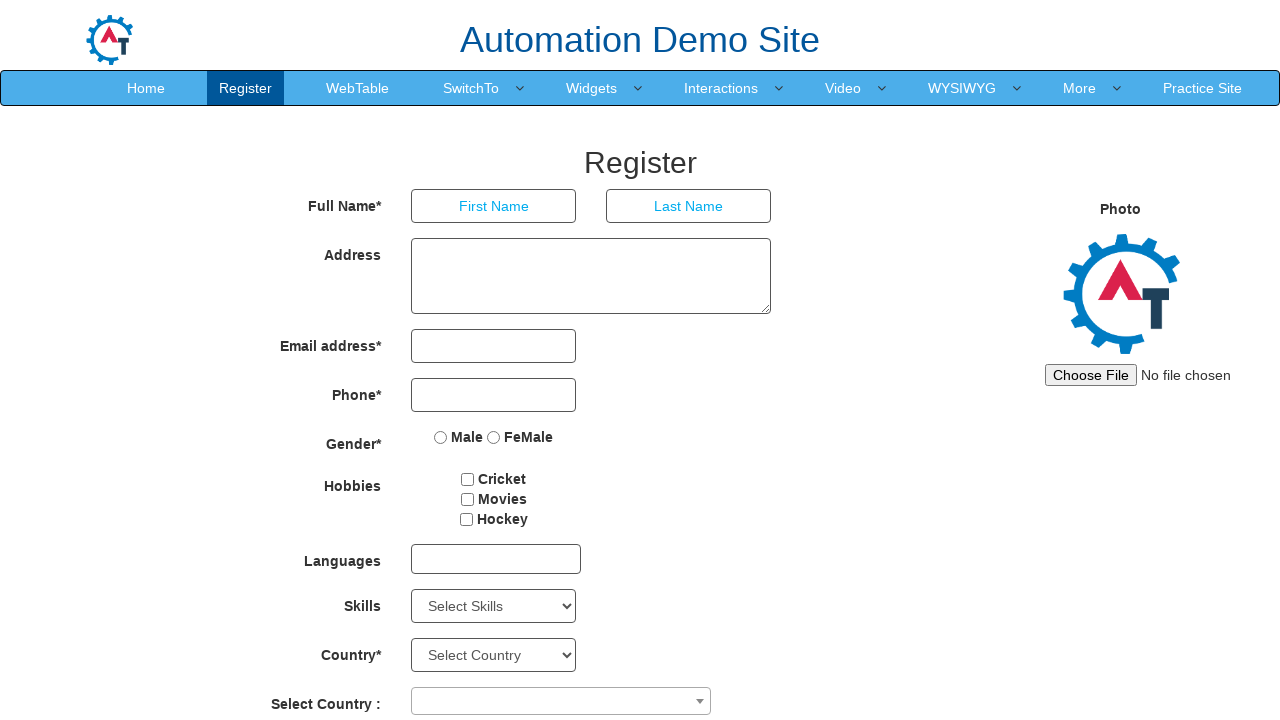

Selected 'Certifications' from Skills dropdown on #Skills
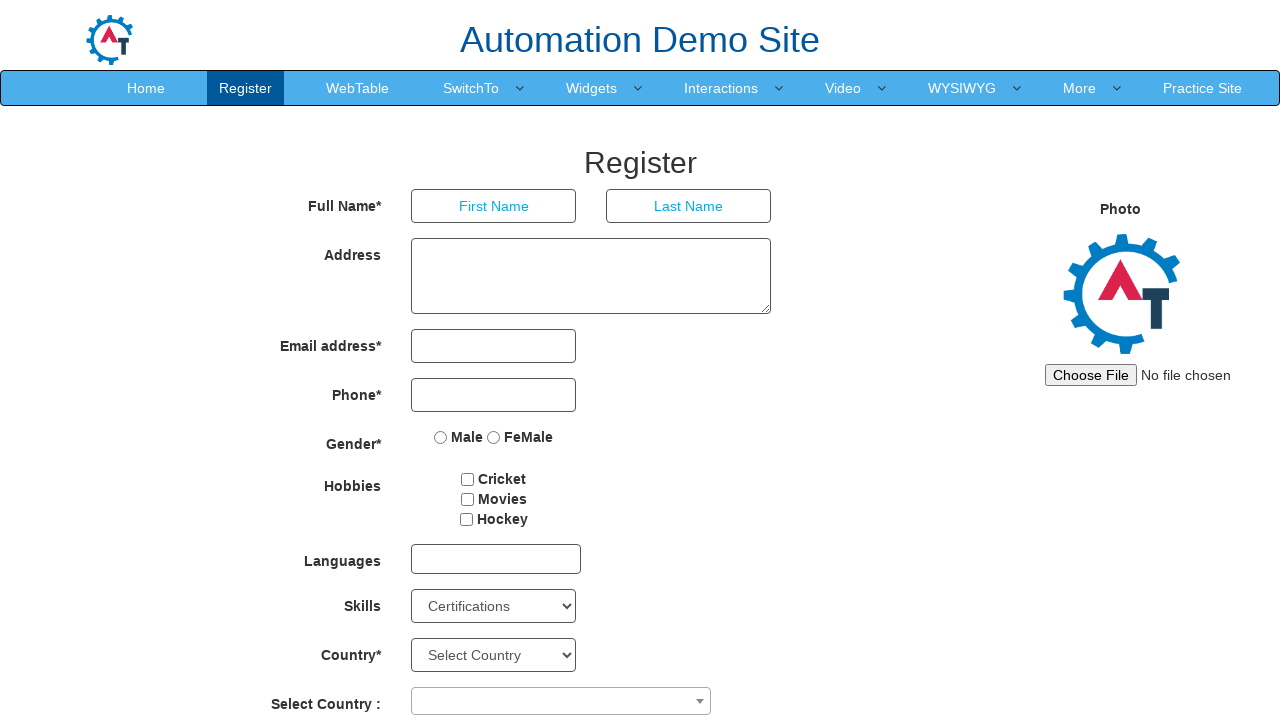

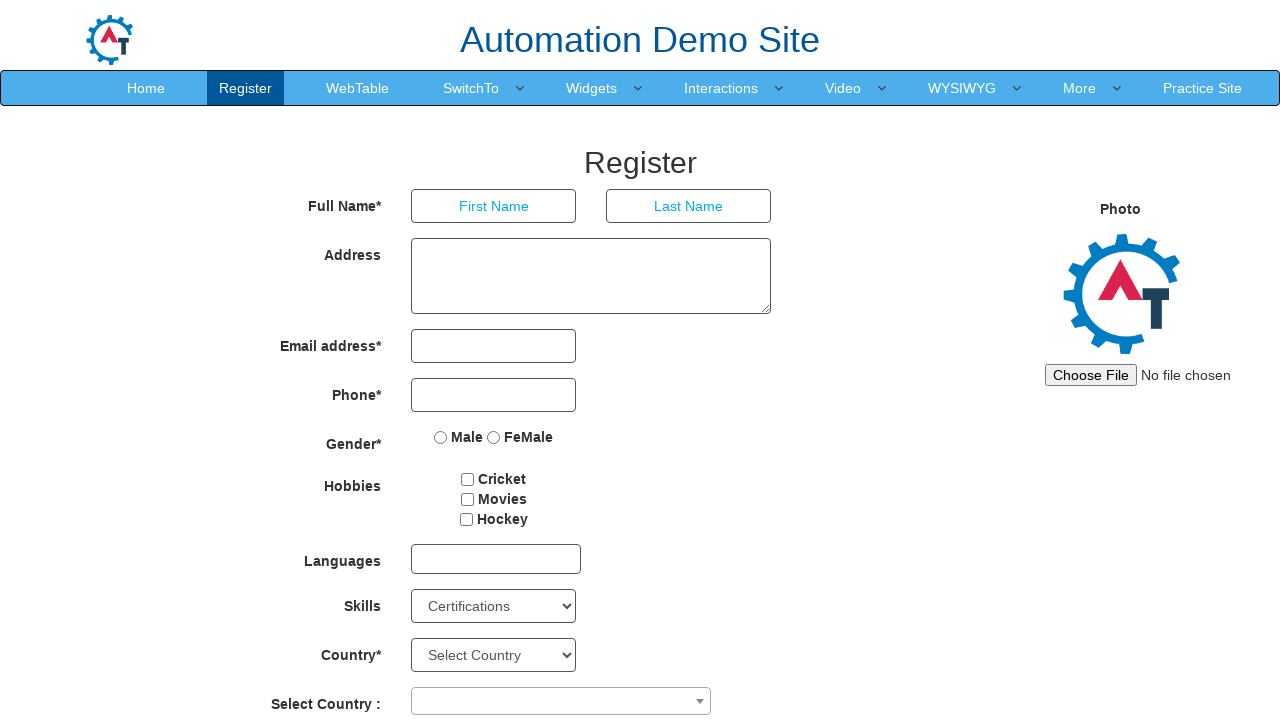